Tests the Heroku sign-up form by filling in personal information fields (name, email, company), selecting a country, opting into newsletter, and submitting the form.

Starting URL: https://www.heroku.com/

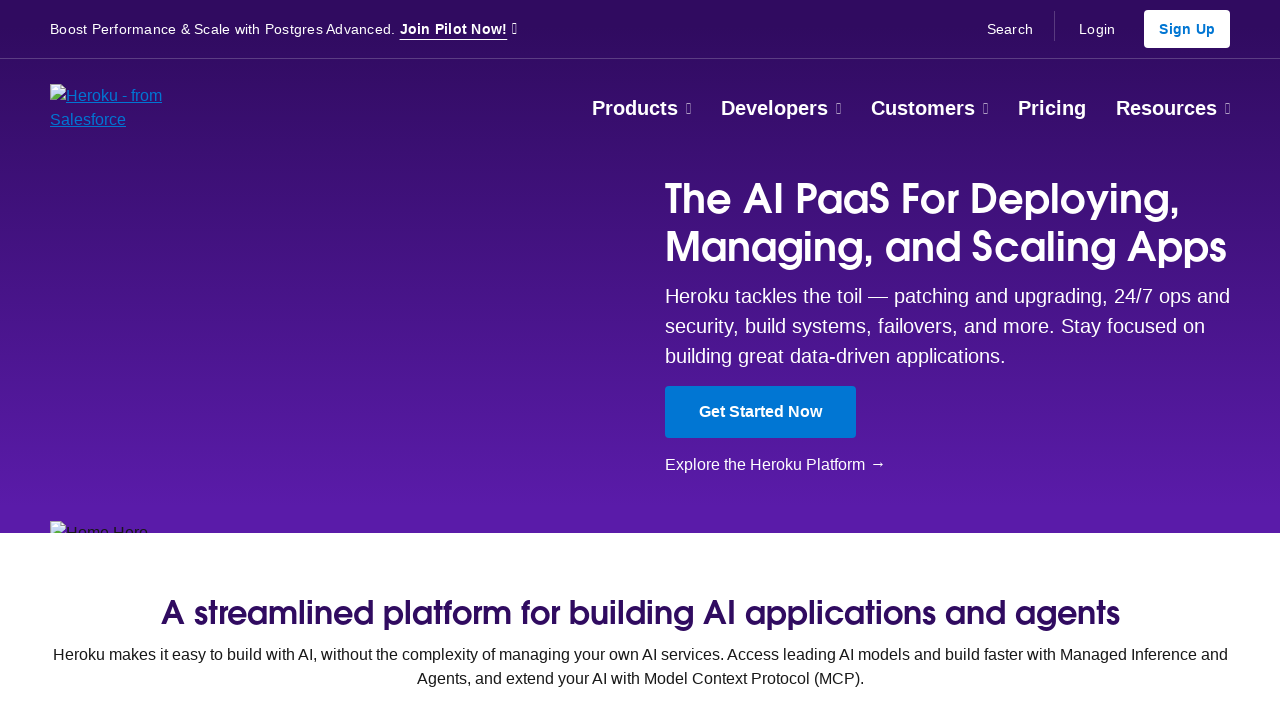

Clicked Sign Up link to navigate to registration form at (1187, 29) on text=Sign Up
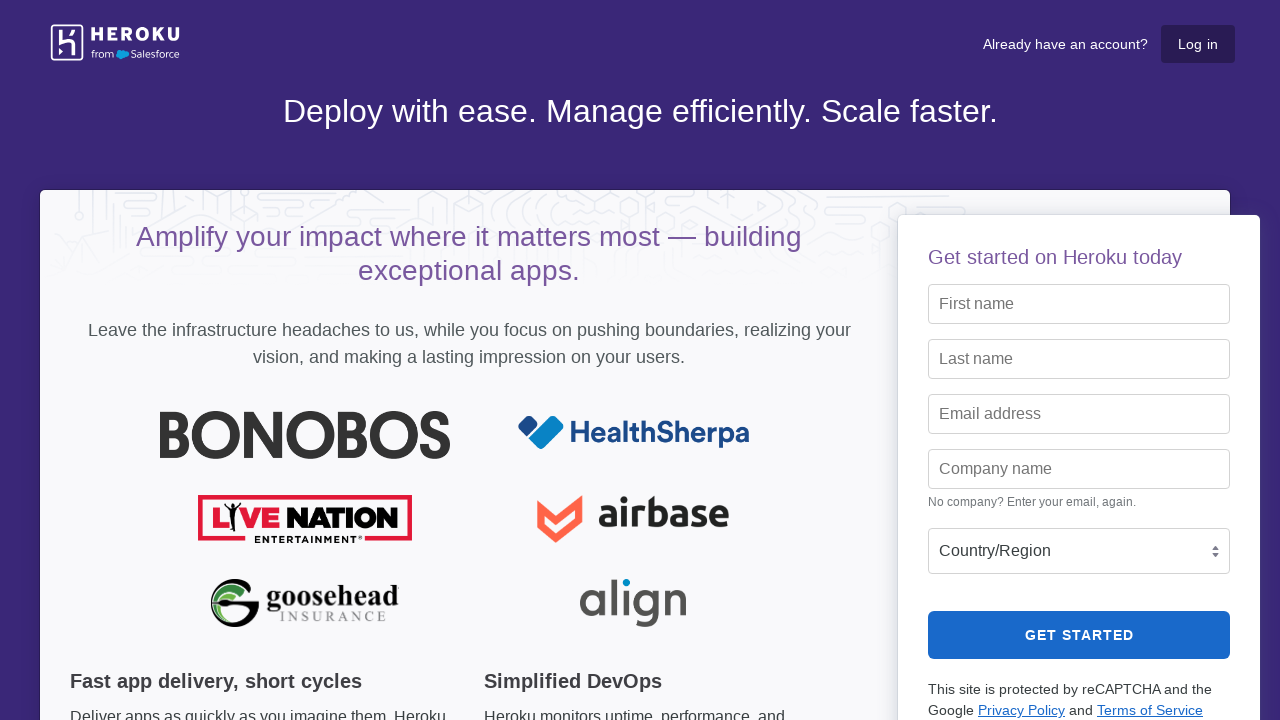

Filled in first name field with 'Marcus' on input[id='first_name']
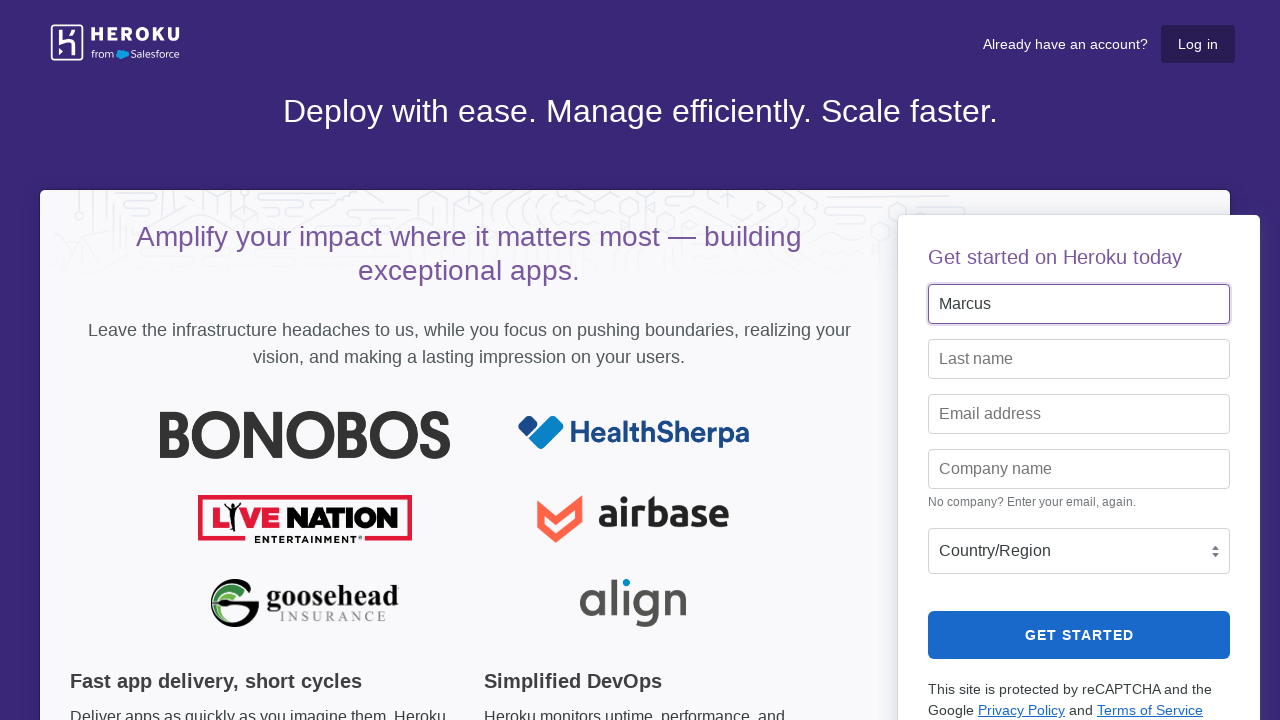

Filled in last name field with 'Henderson' on input[id='last_name']
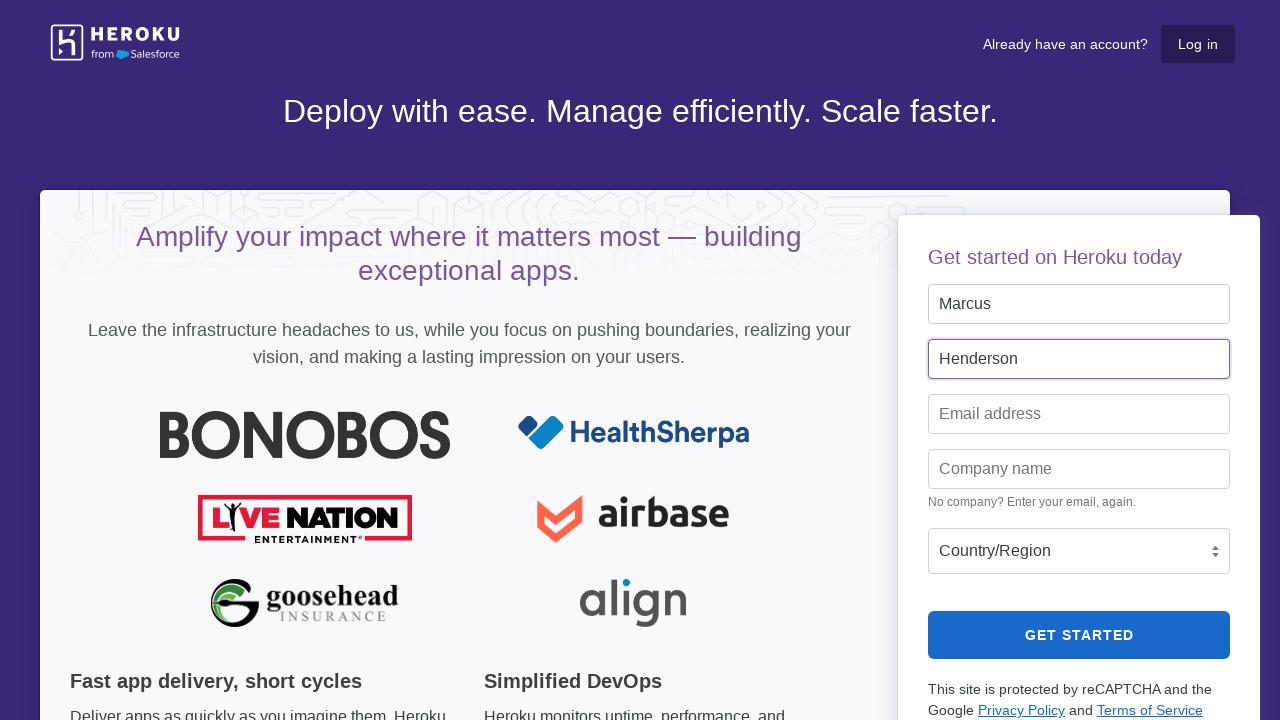

Filled in email field with 'marcus.henderson@example.com' on input[id='email']
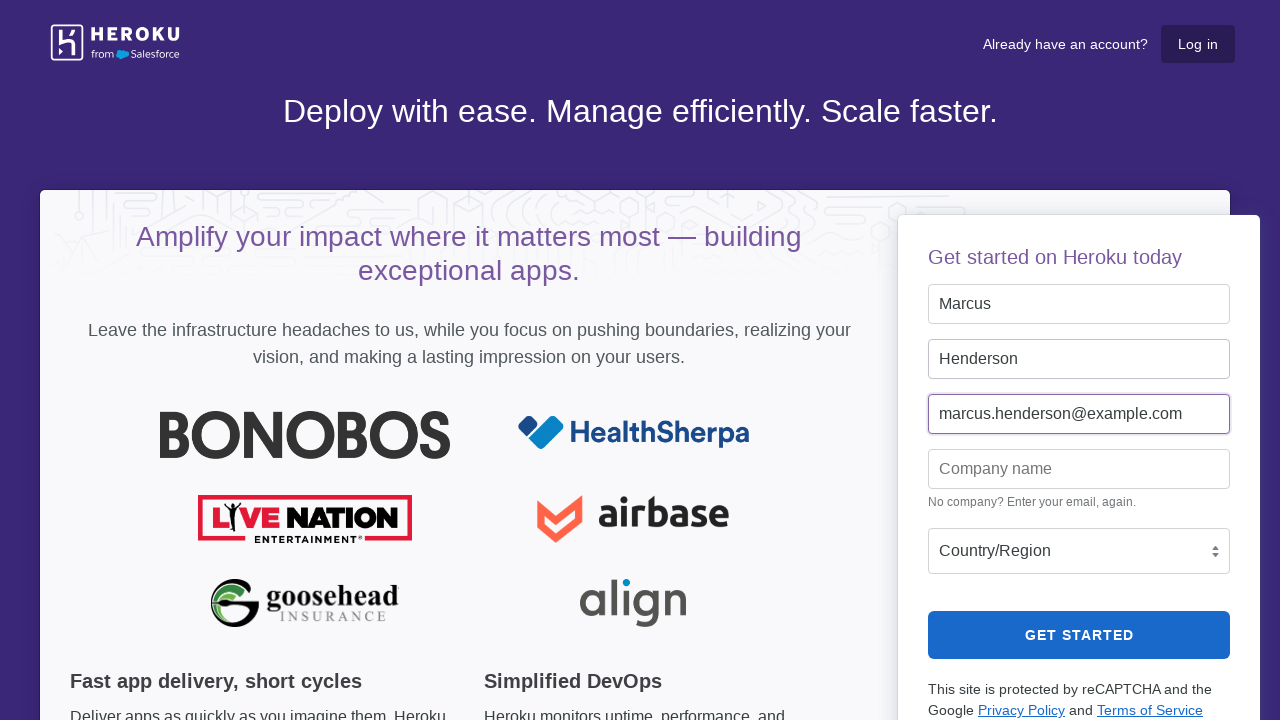

Filled in company field with 'TechCorp Solutions' on input[id='company']
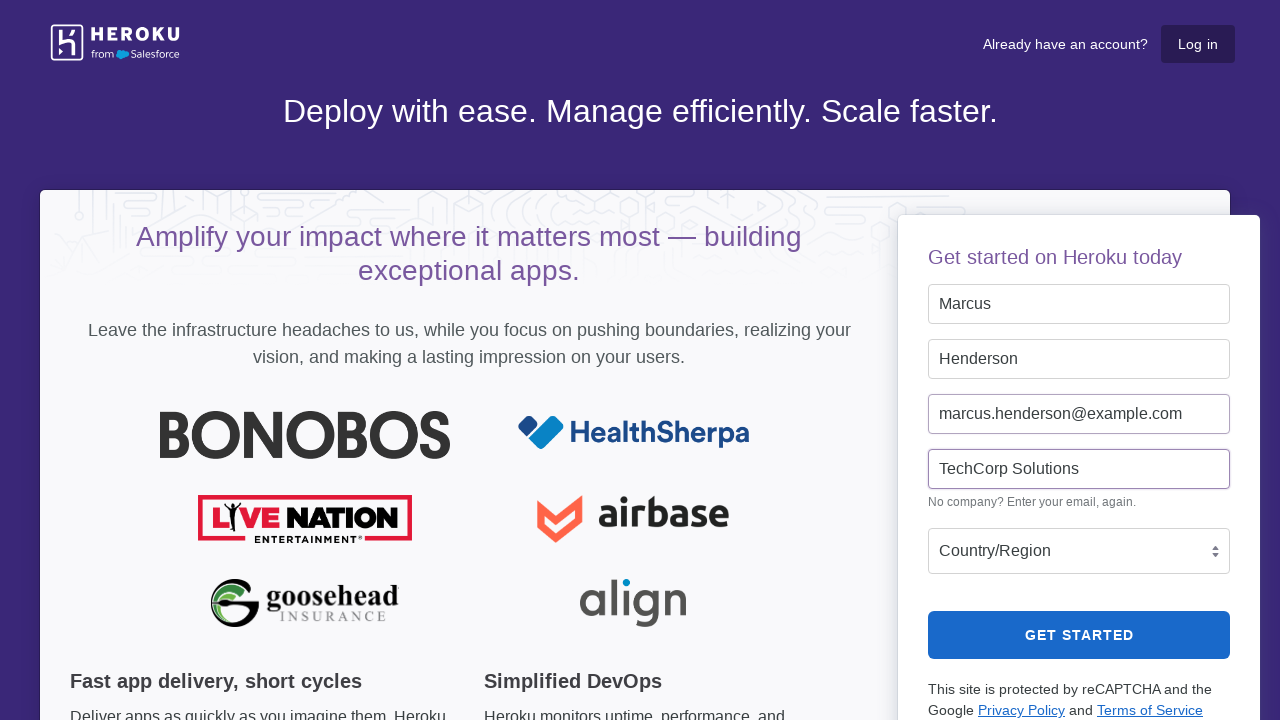

Country dropdown selector became available
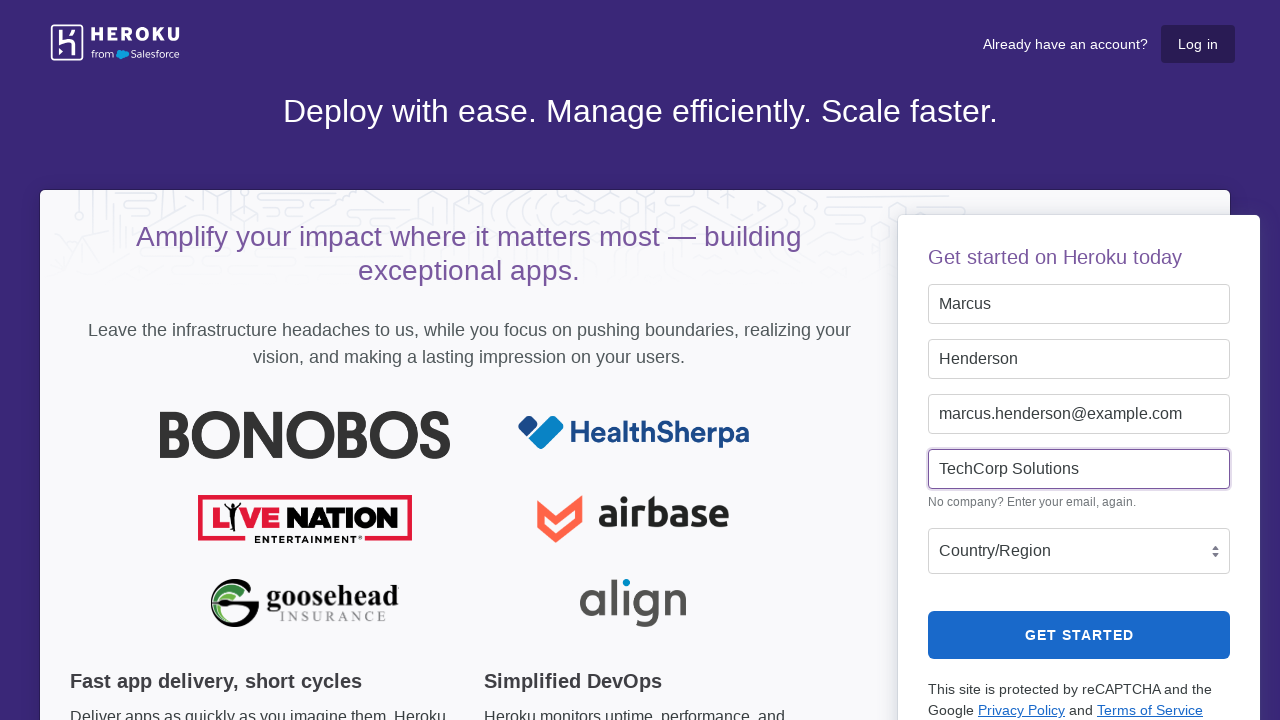

Selected 'Canada' from country dropdown on #self_declared_country
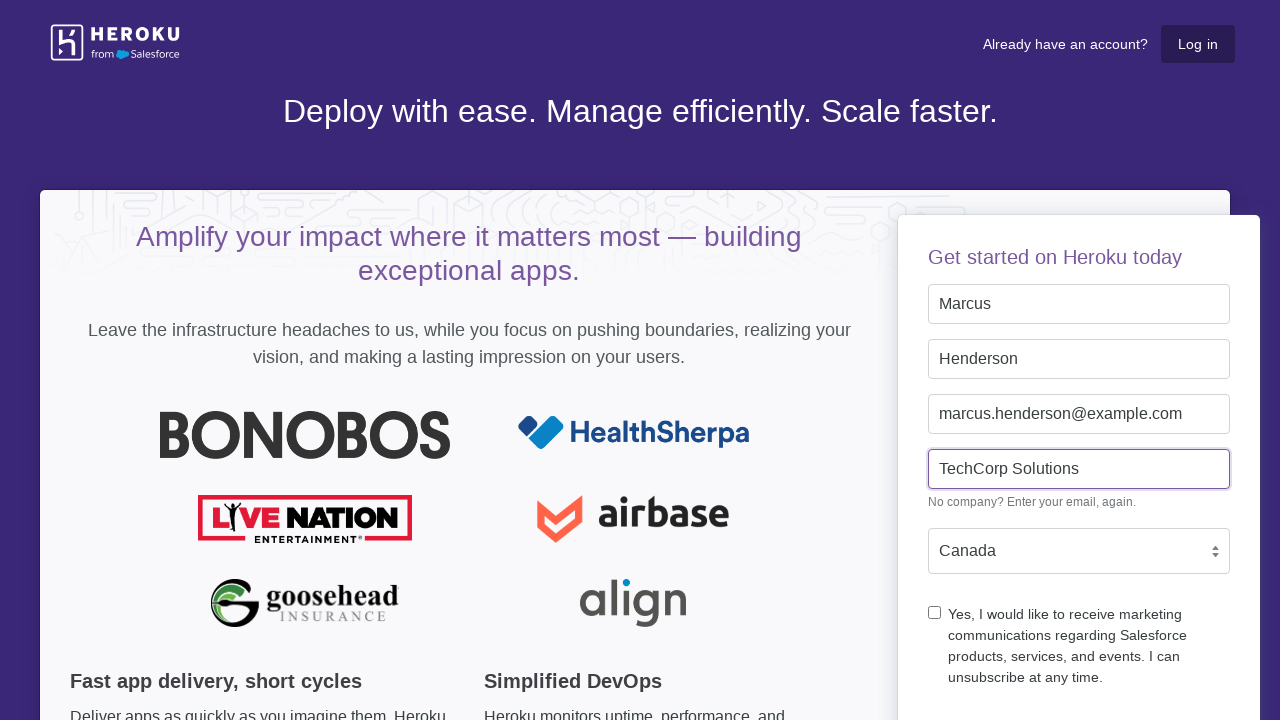

Checked the newsletter opt-in checkbox at (934, 613) on input[id='receive_newsletter_choice']
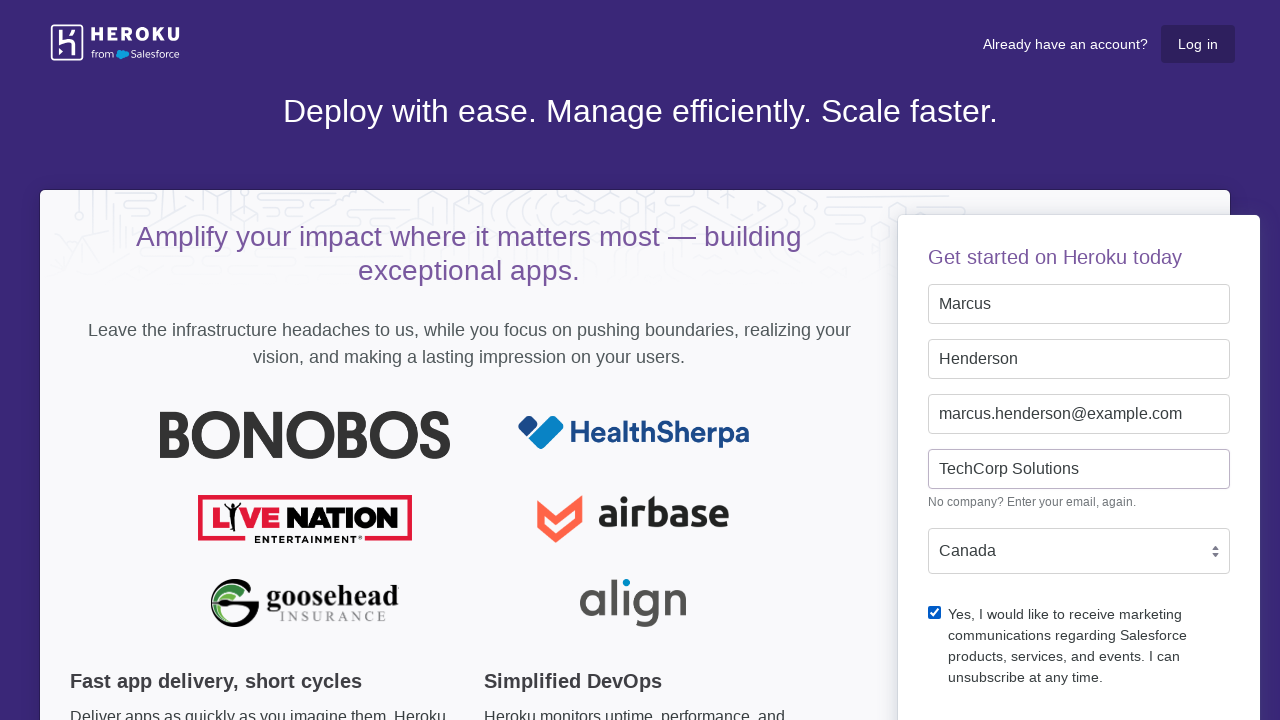

Clicked submit button to complete sign-up form at (1079, 360) on input[type='submit']
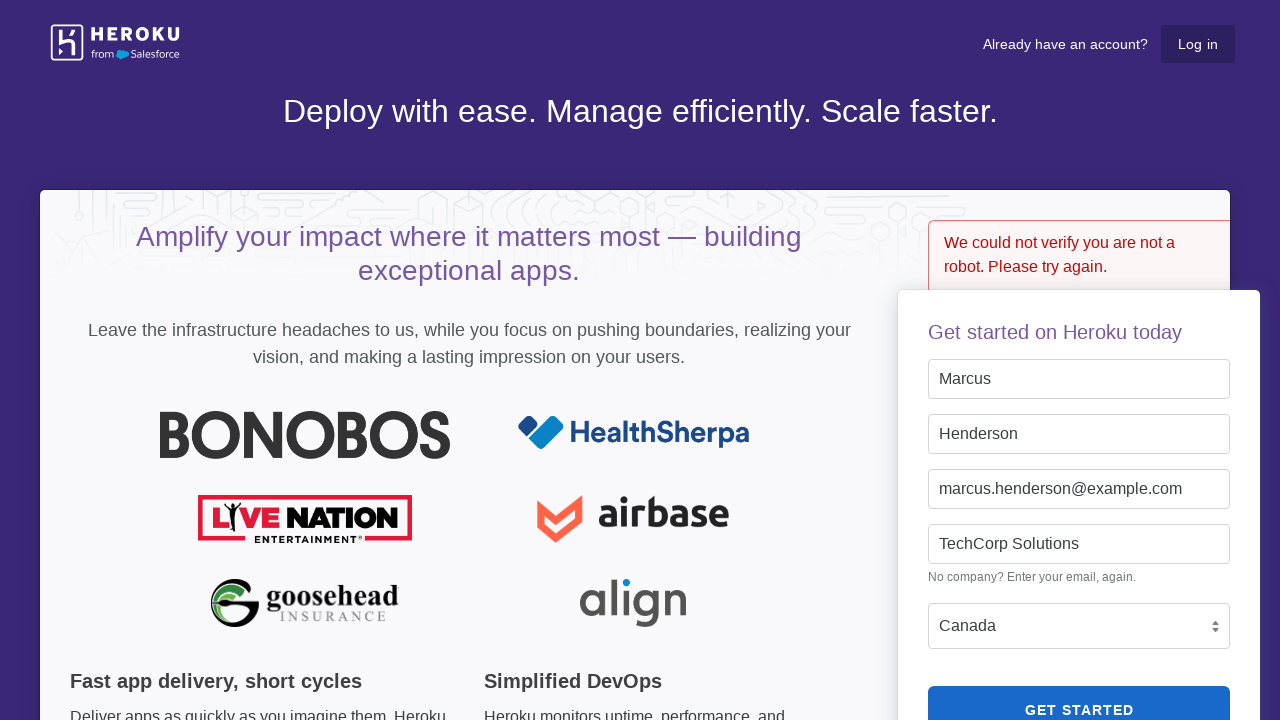

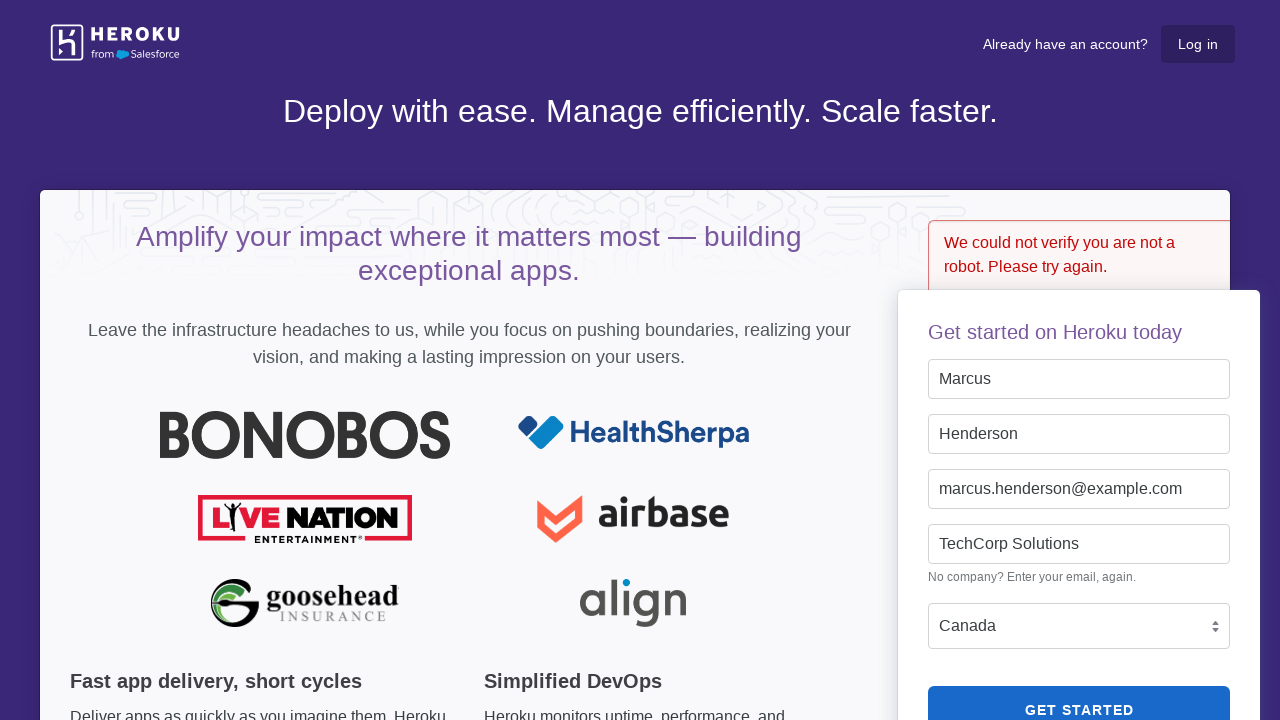